Tests drag and drop functionality on the jQuery UI demo page by dragging an element from one location and dropping it onto a target droppable area within an iframe.

Starting URL: https://jqueryui.com/droppable/

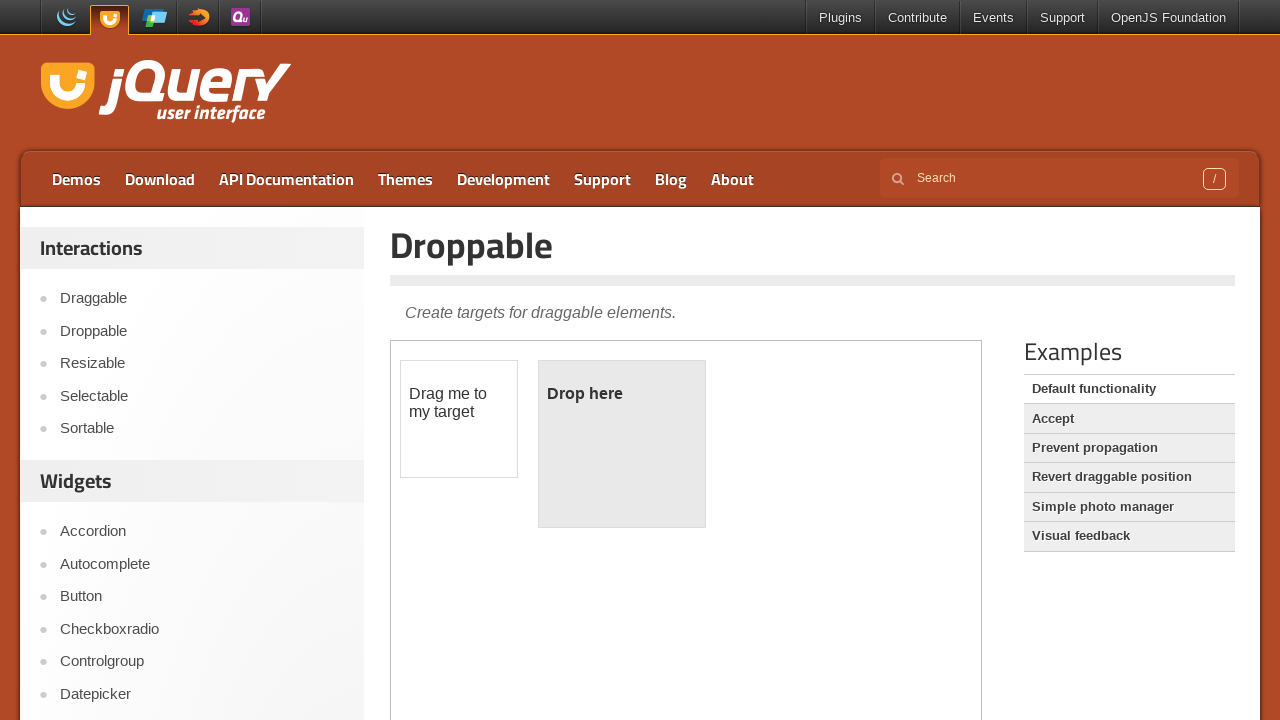

Located the iframe containing the drag and drop demo
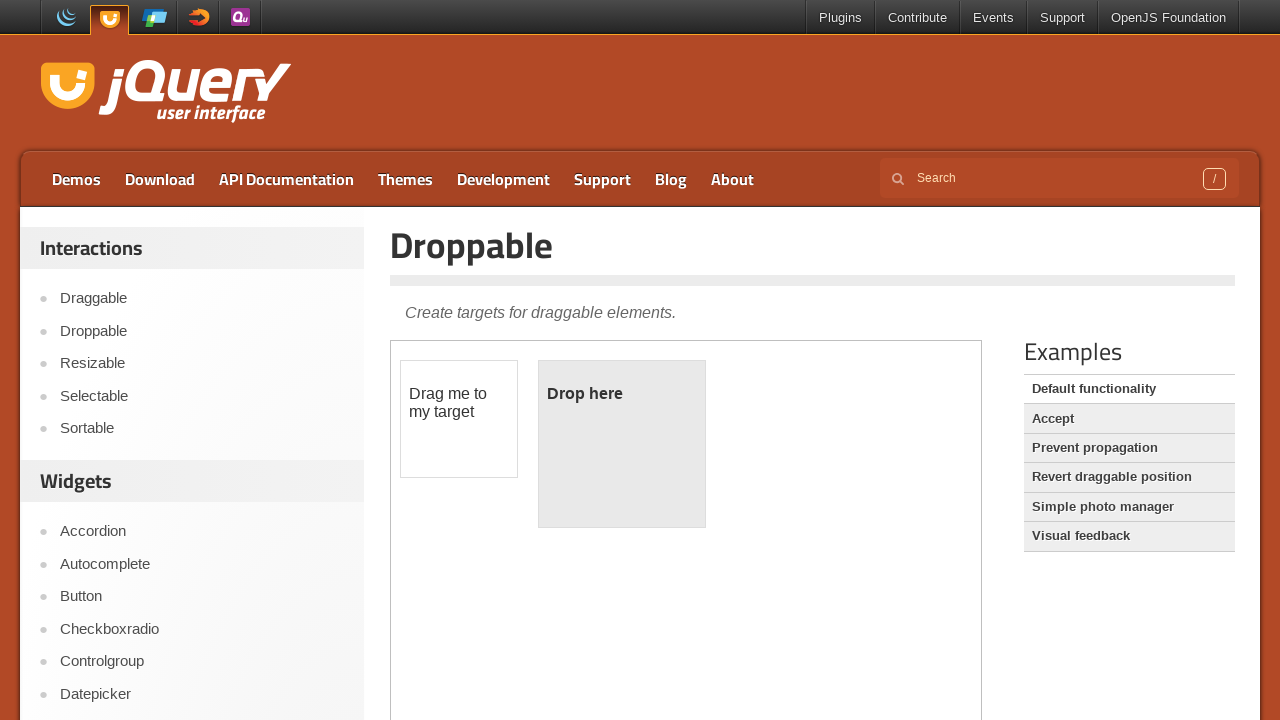

Located the draggable element (#draggable) within the iframe
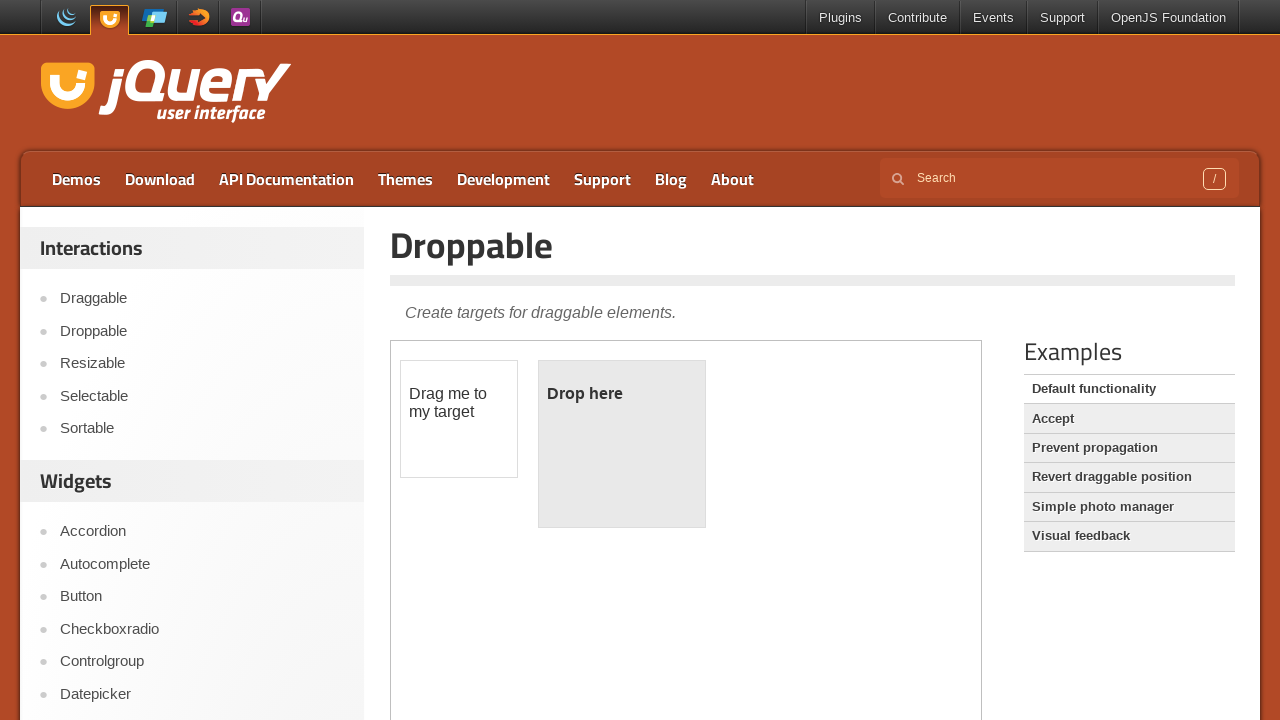

Located the droppable target element (#droppable) within the iframe
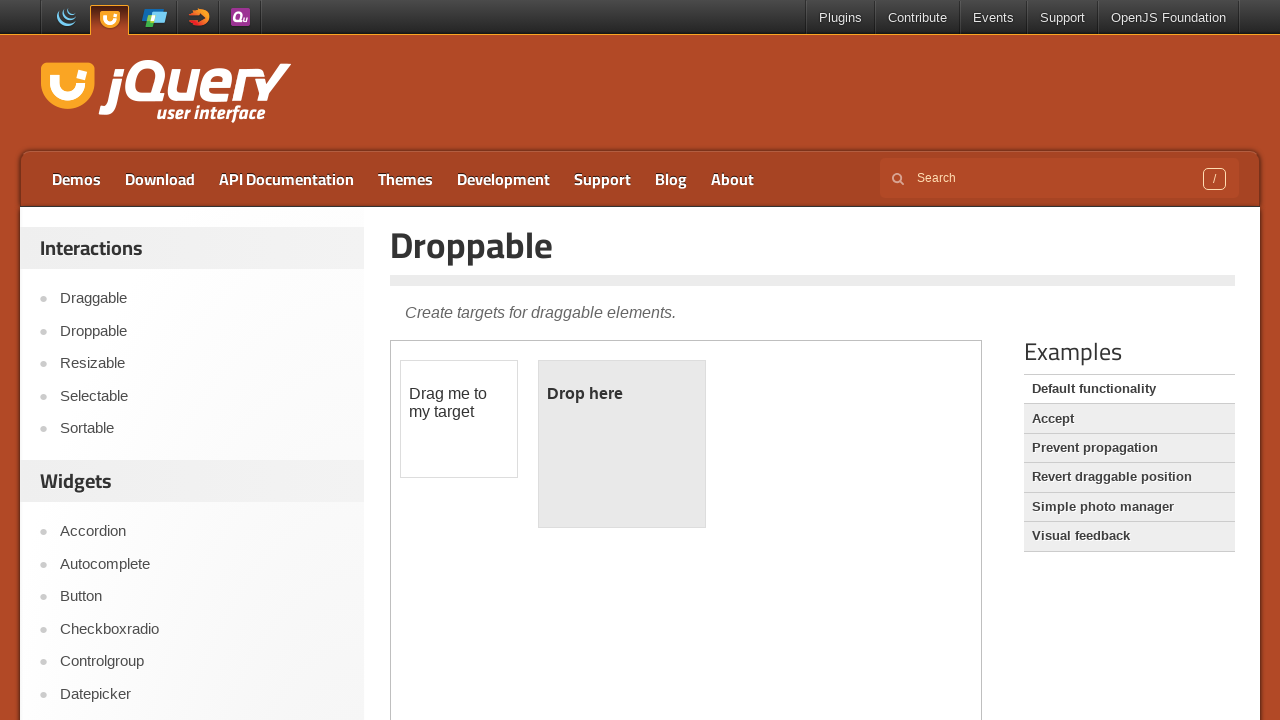

Successfully dragged the draggable element and dropped it onto the droppable target at (622, 444)
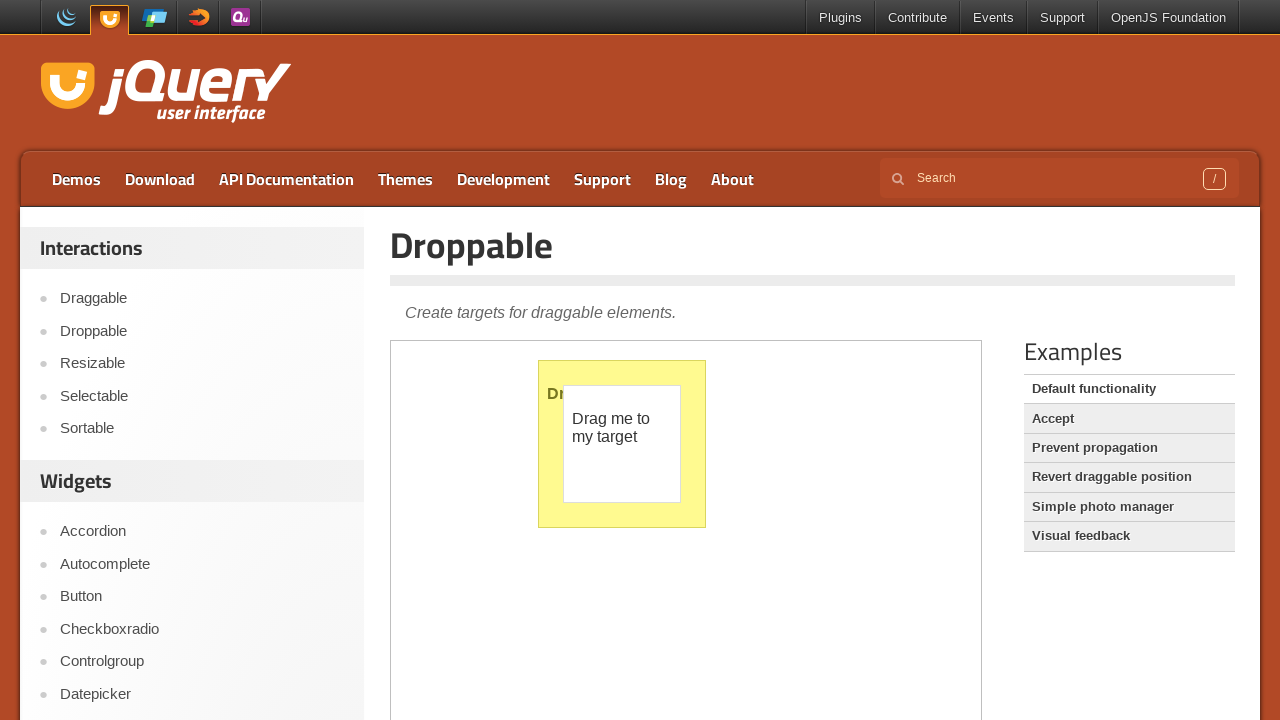

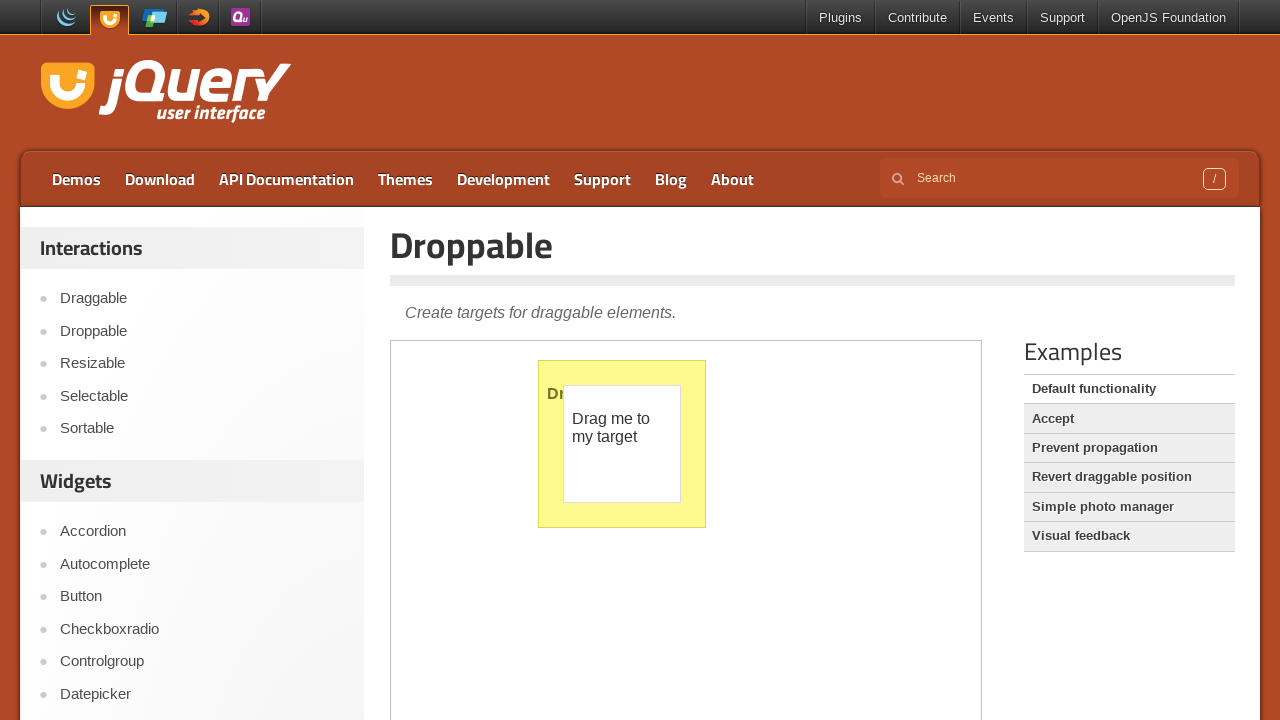